Tests hover functionality by navigating to Hovers page and hovering over figure 3 to reveal user details

Starting URL: https://the-internet.herokuapp.com/

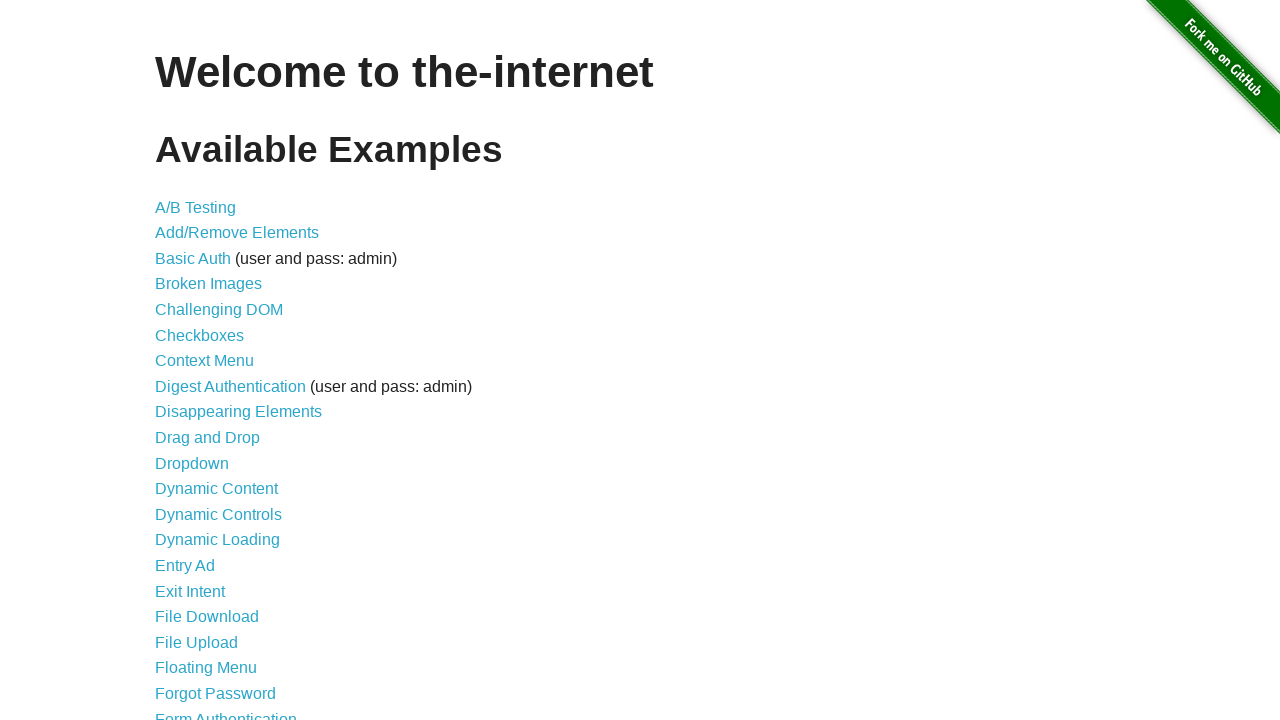

Clicked on Hovers link at (180, 360) on a:has-text('Hovers')
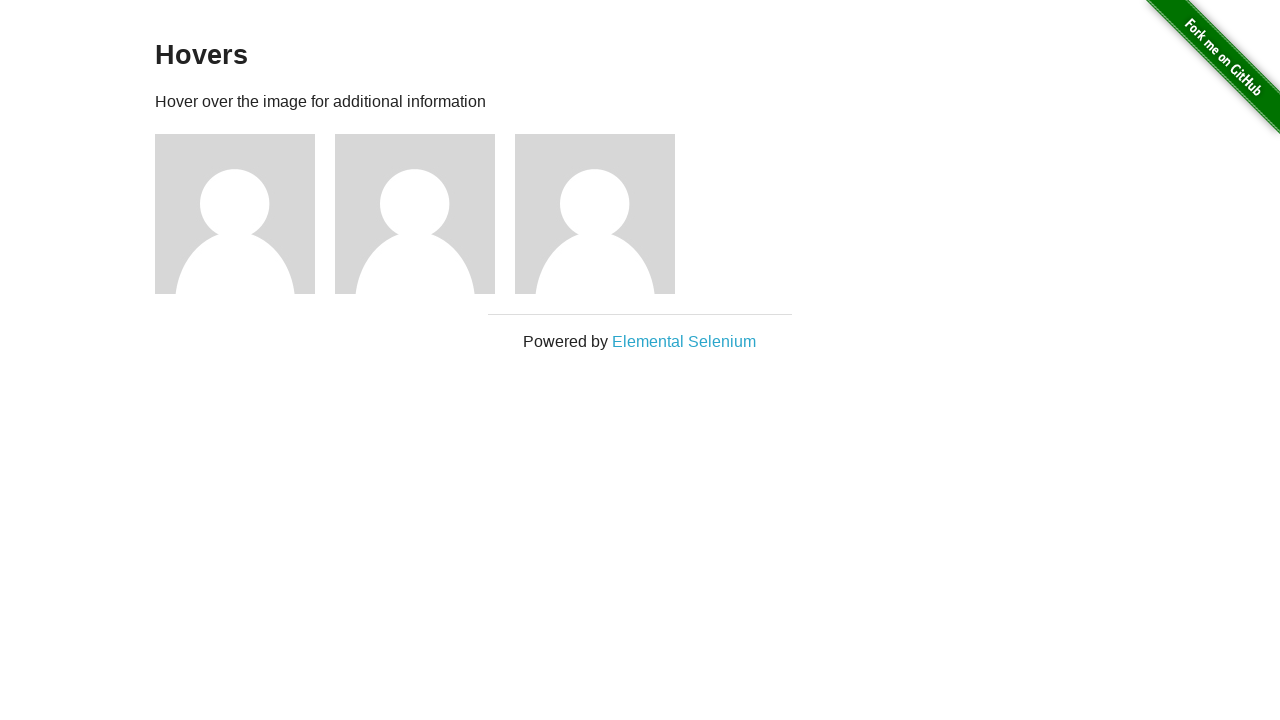

Figures loaded on Hovers page
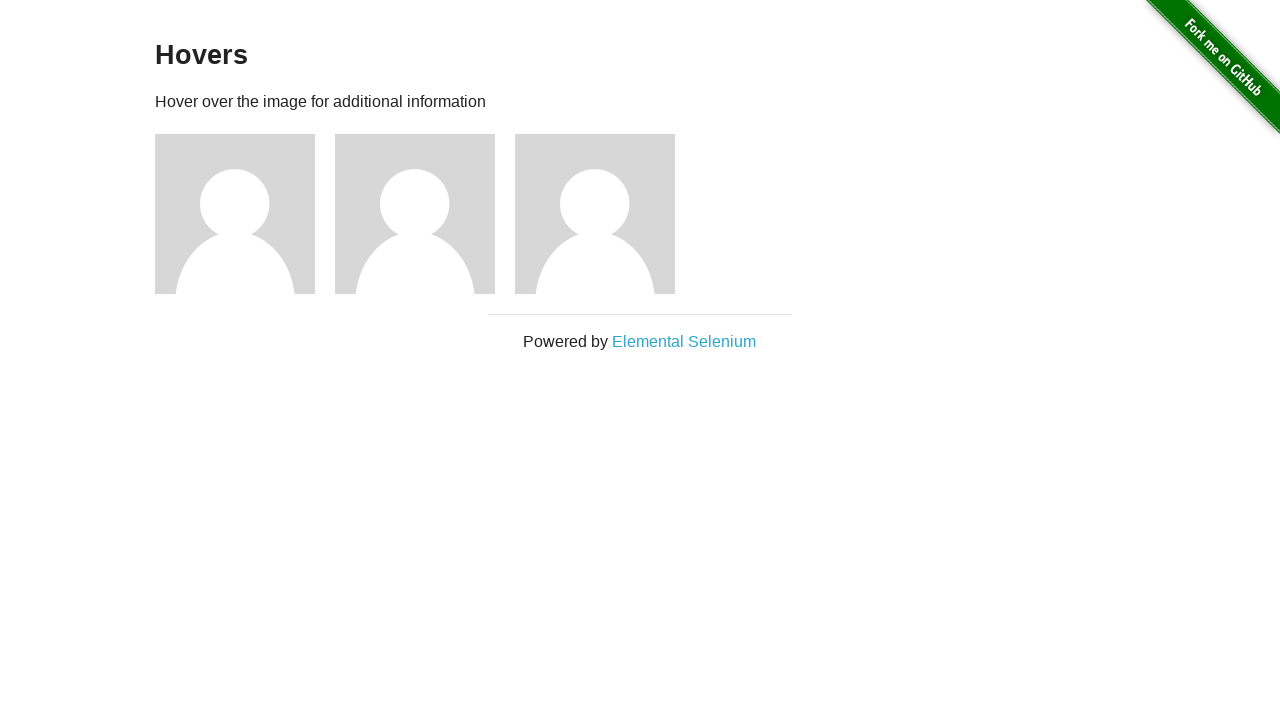

Hovered over figure 3 at (605, 214) on .figure:nth-child(5)
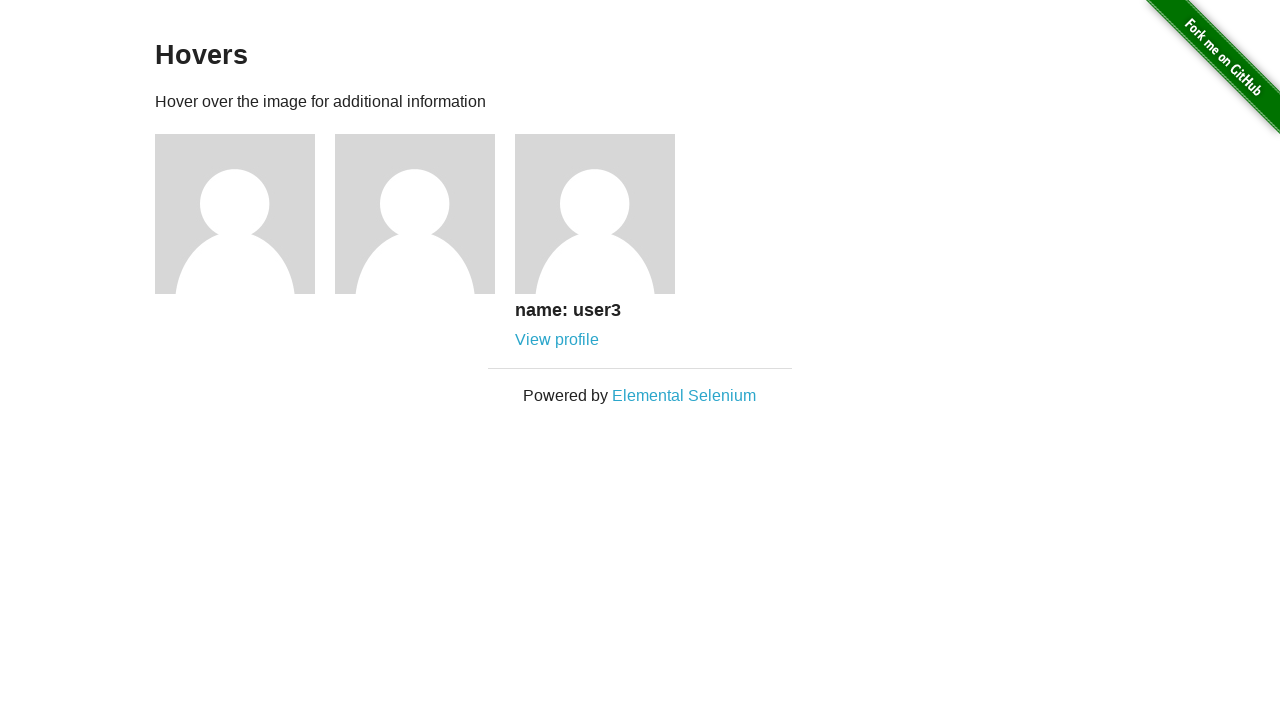

User details for user3 revealed after hover
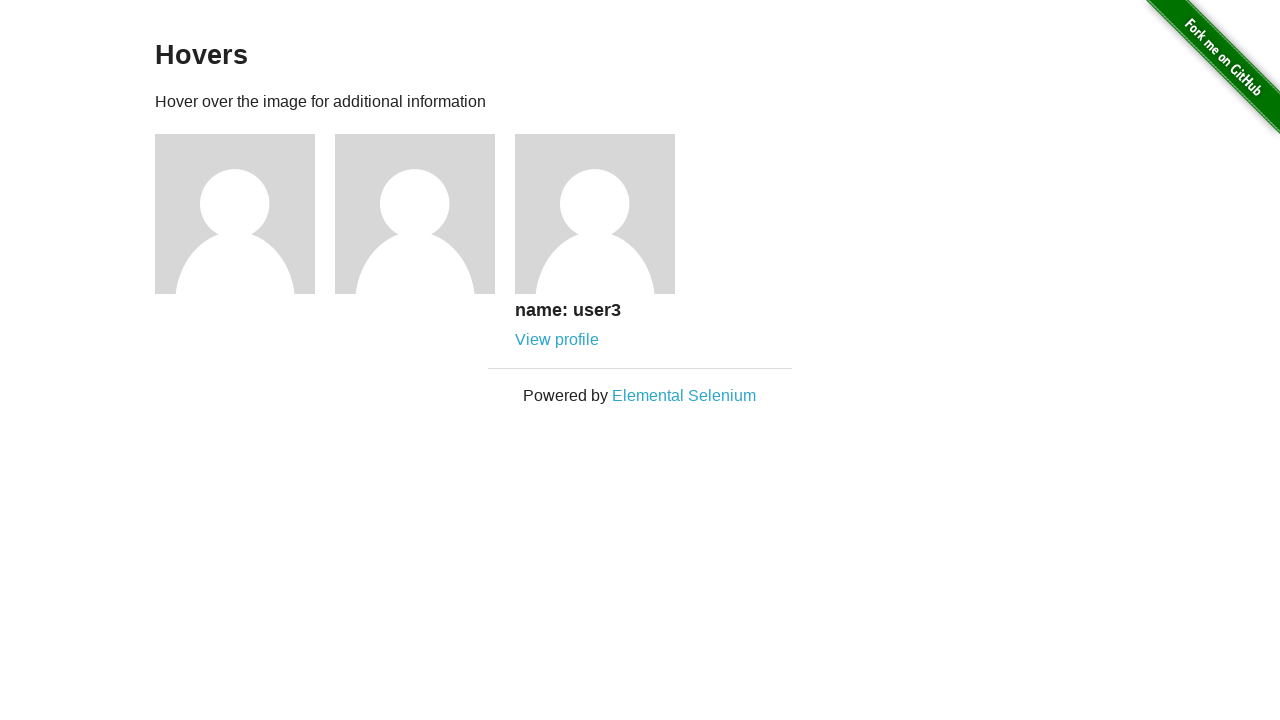

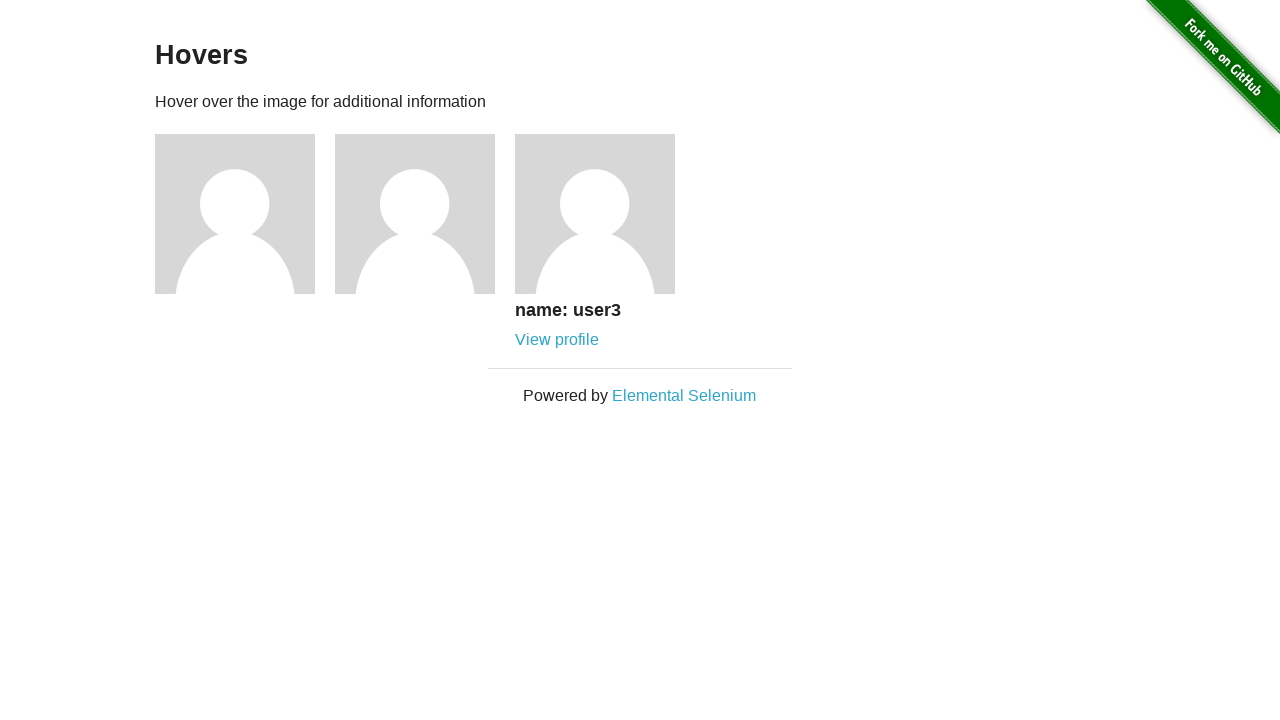